Tests search functionality on Python.org by entering a search query in the search field and verifying results contain the search term

Starting URL: https://www.python.org

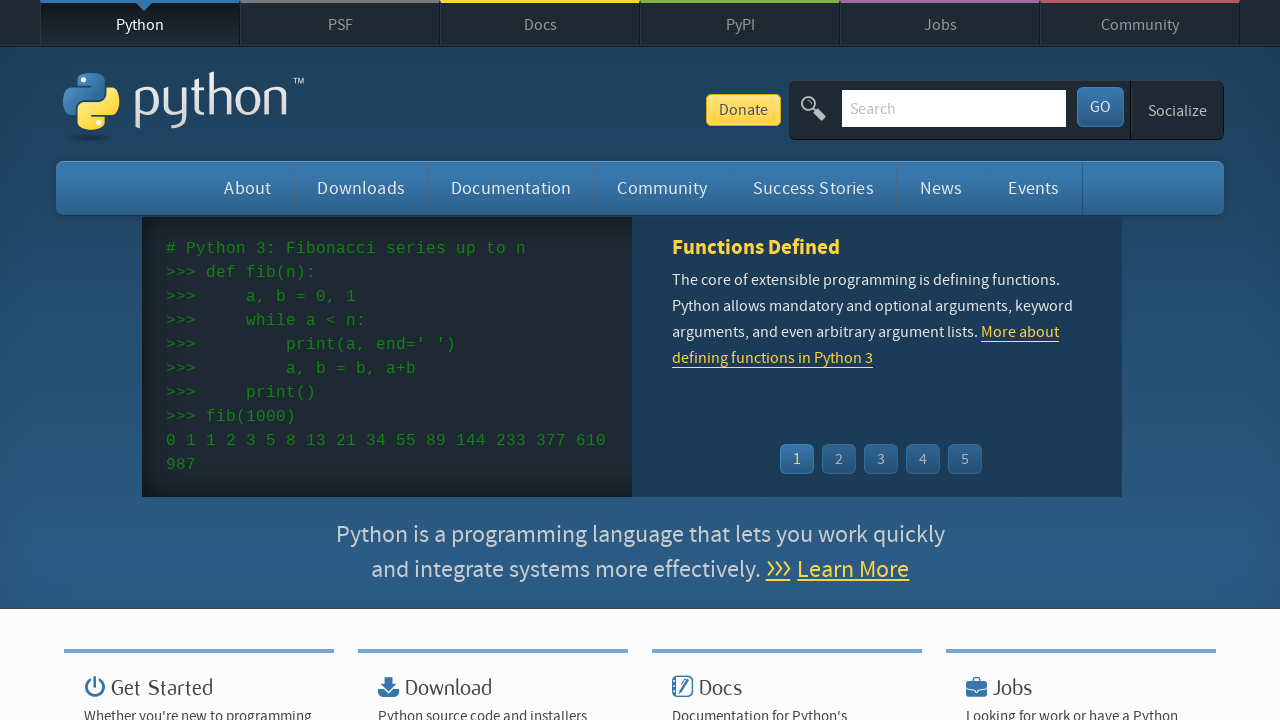

Filled search field with 'println' query on input[name='q']
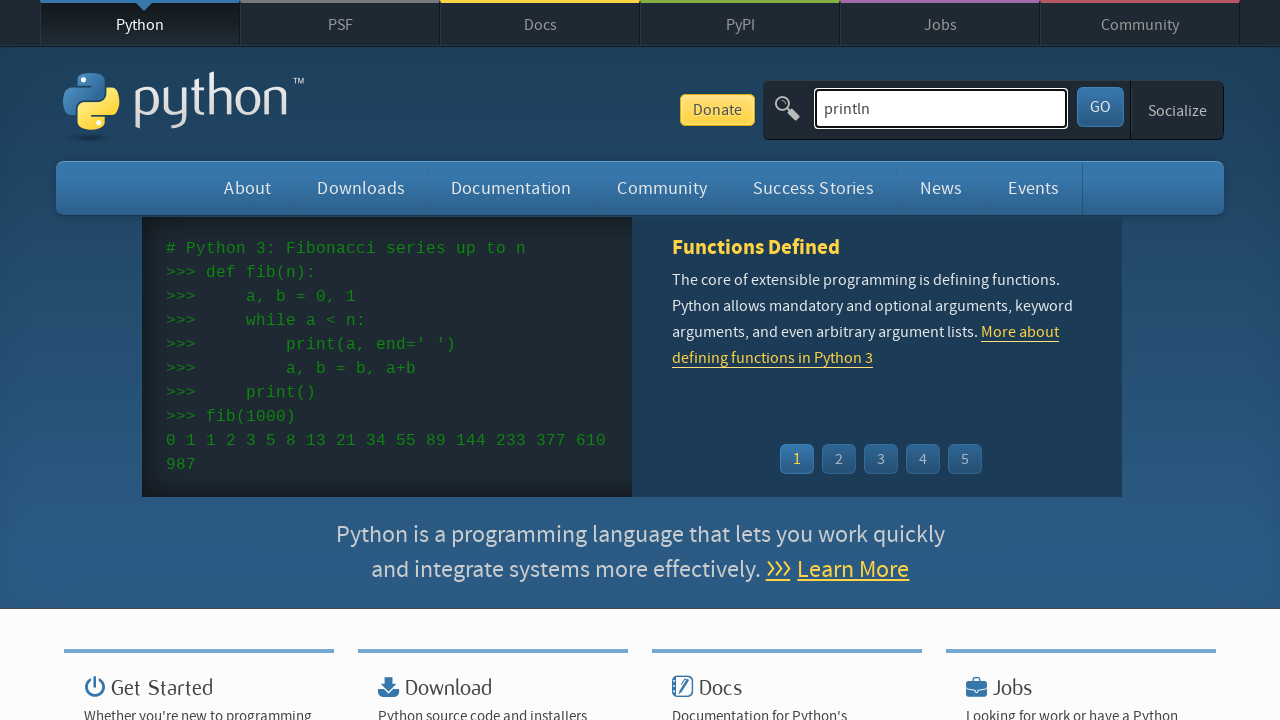

Submitted search form by pressing Enter on input[name='q']
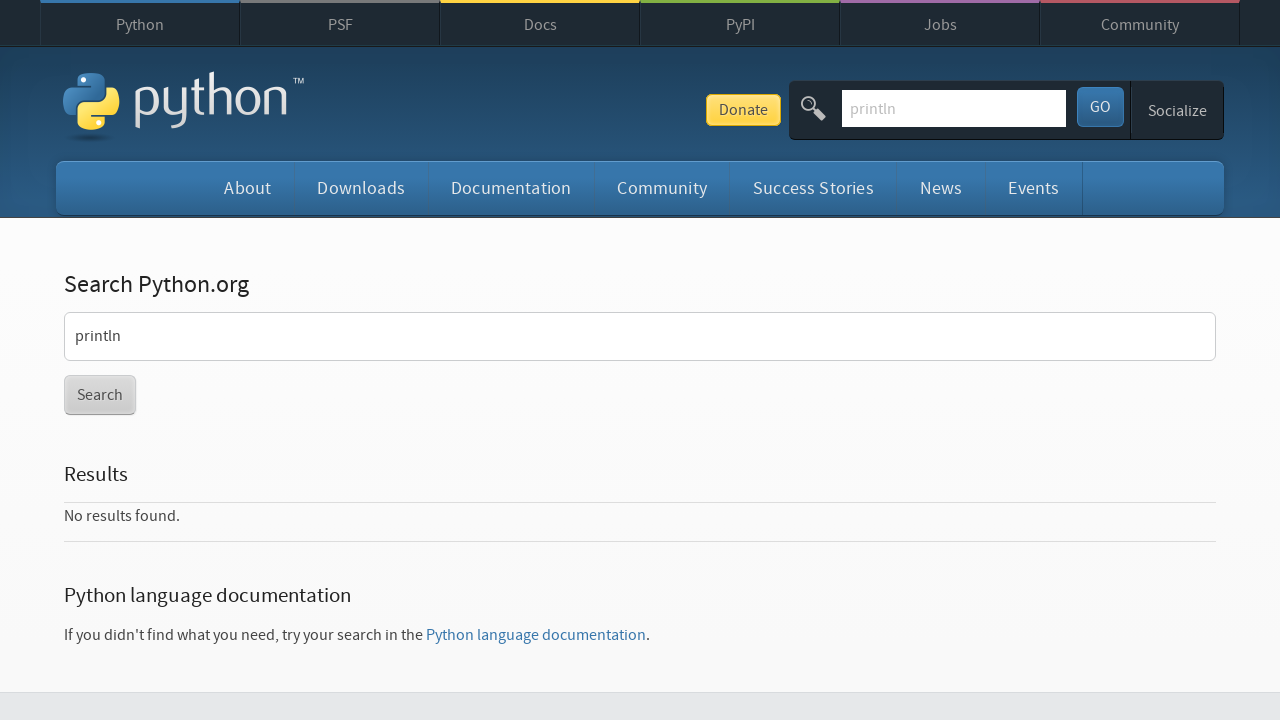

Search results loaded successfully
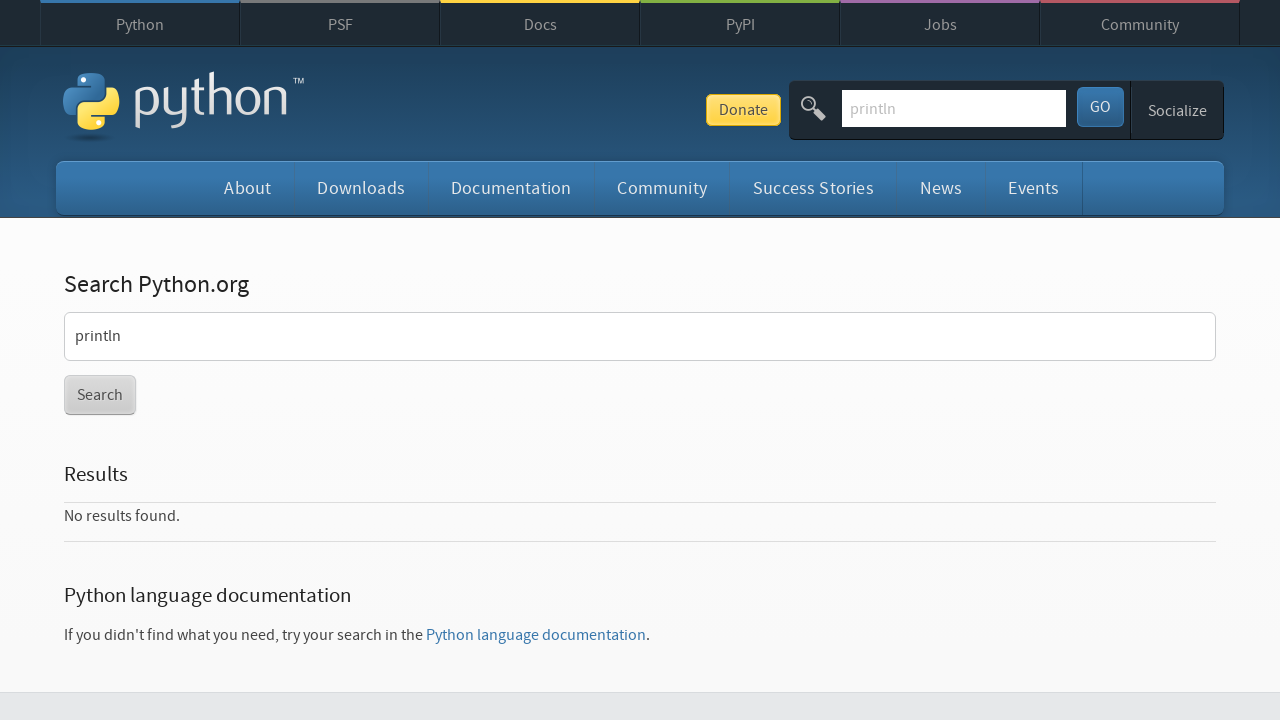

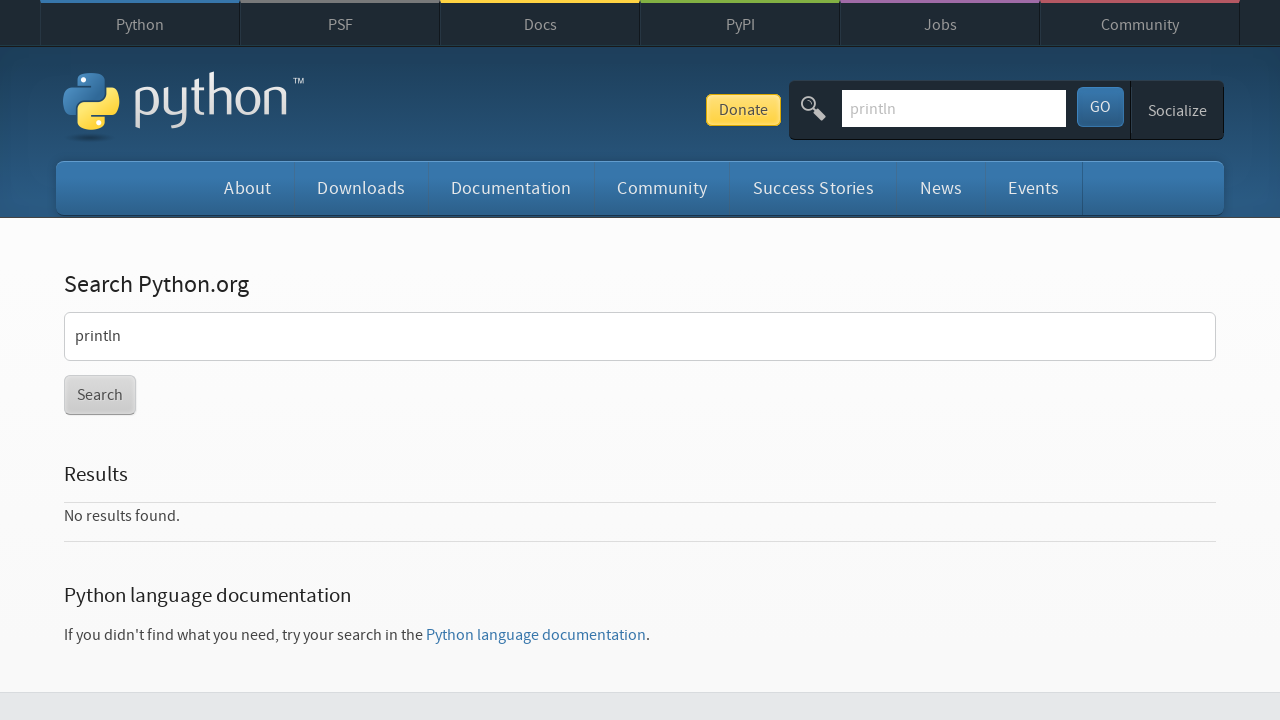